Tests form interactions by clicking a checkbox, selecting a radio button for employment status, and choosing a gender from a dropdown

Starting URL: https://rahulshettyacademy.com/angularpractice/

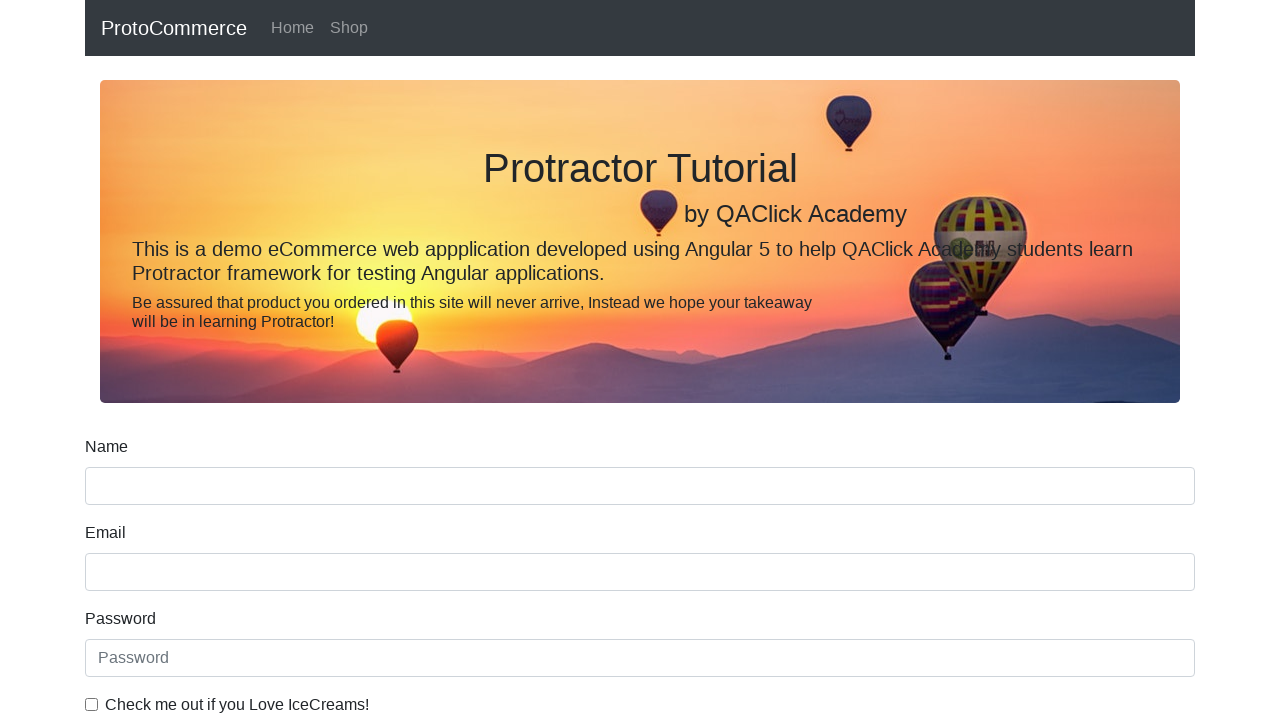

Clicked ice cream checkbox at (92, 704) on internal:label="Check me out if you Love IceCreams!"i
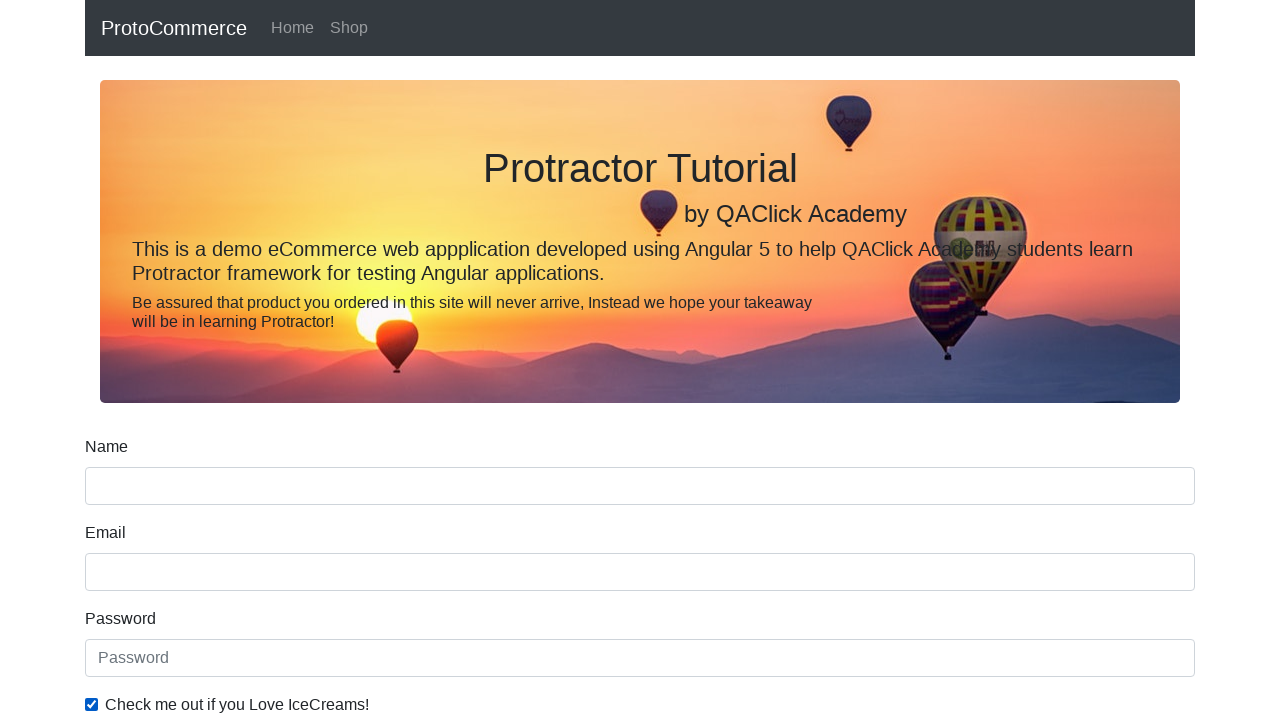

Selected Employed radio button for employment status at (326, 360) on internal:label="Employed"i
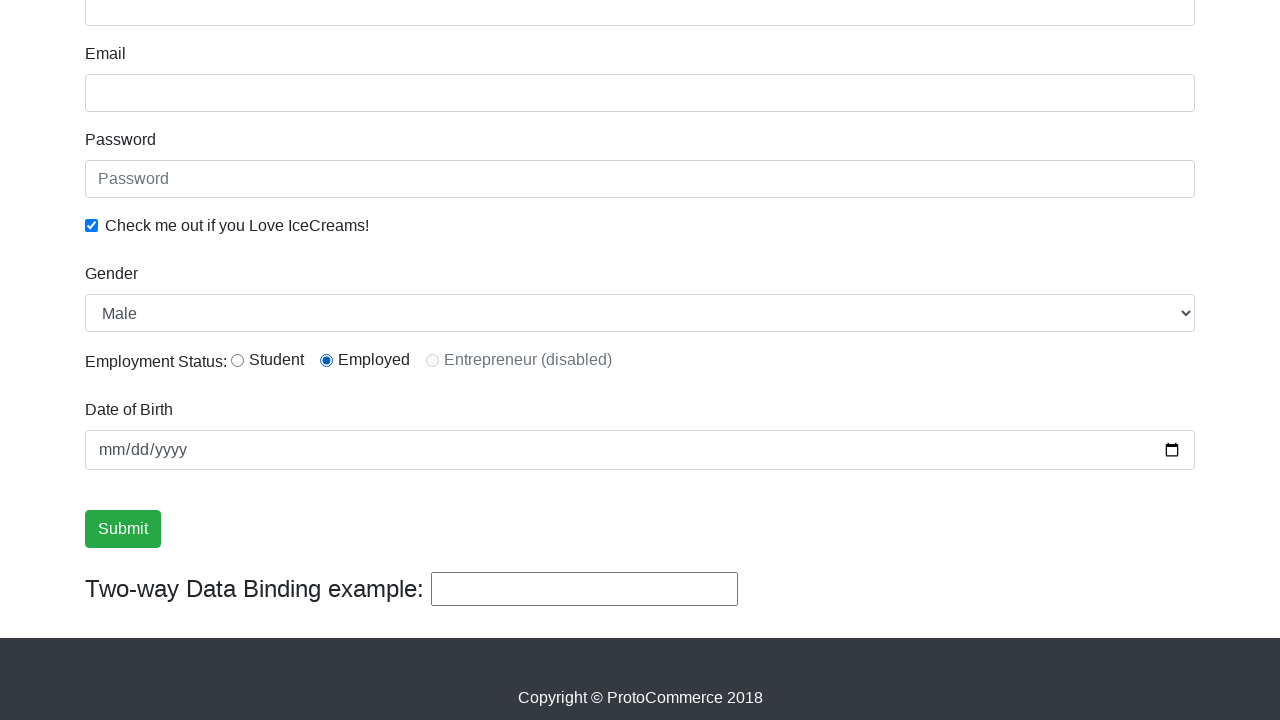

Selected Female from Gender dropdown on internal:label="Gender"i
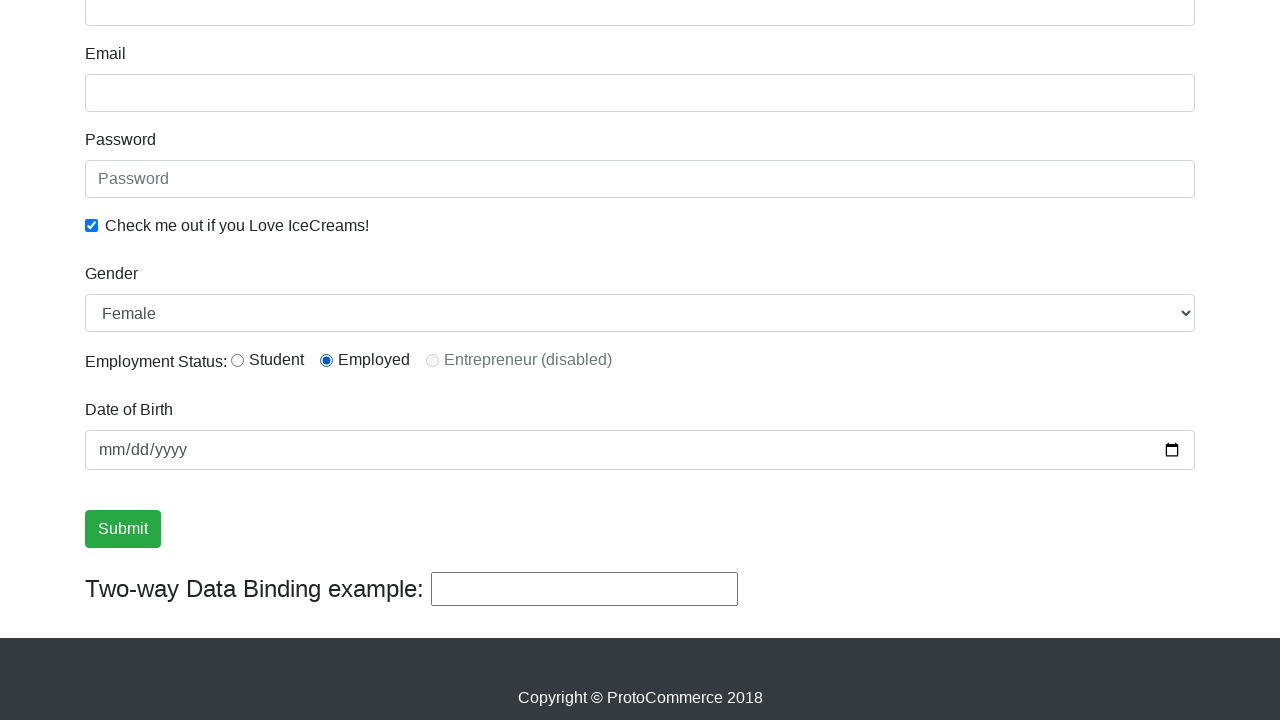

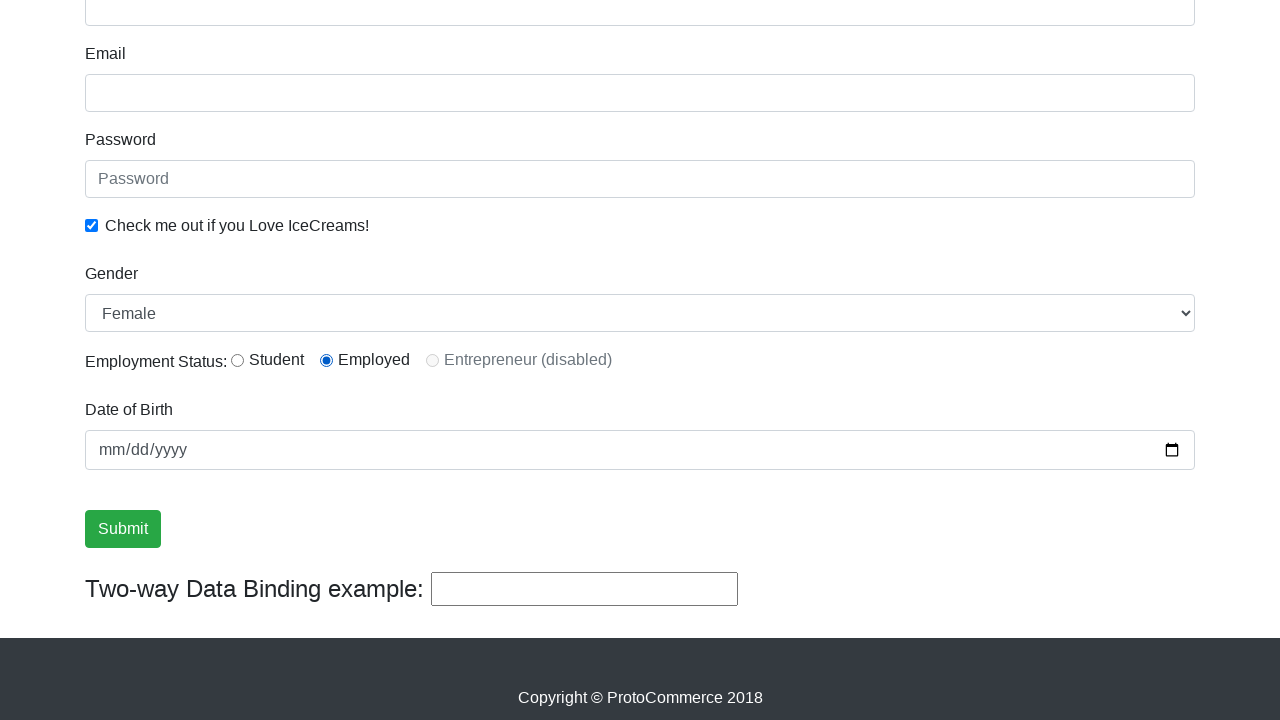